Tests context menu functionality by right-clicking on the hot spot area and verifying the alert message

Starting URL: https://the-internet.herokuapp.com/

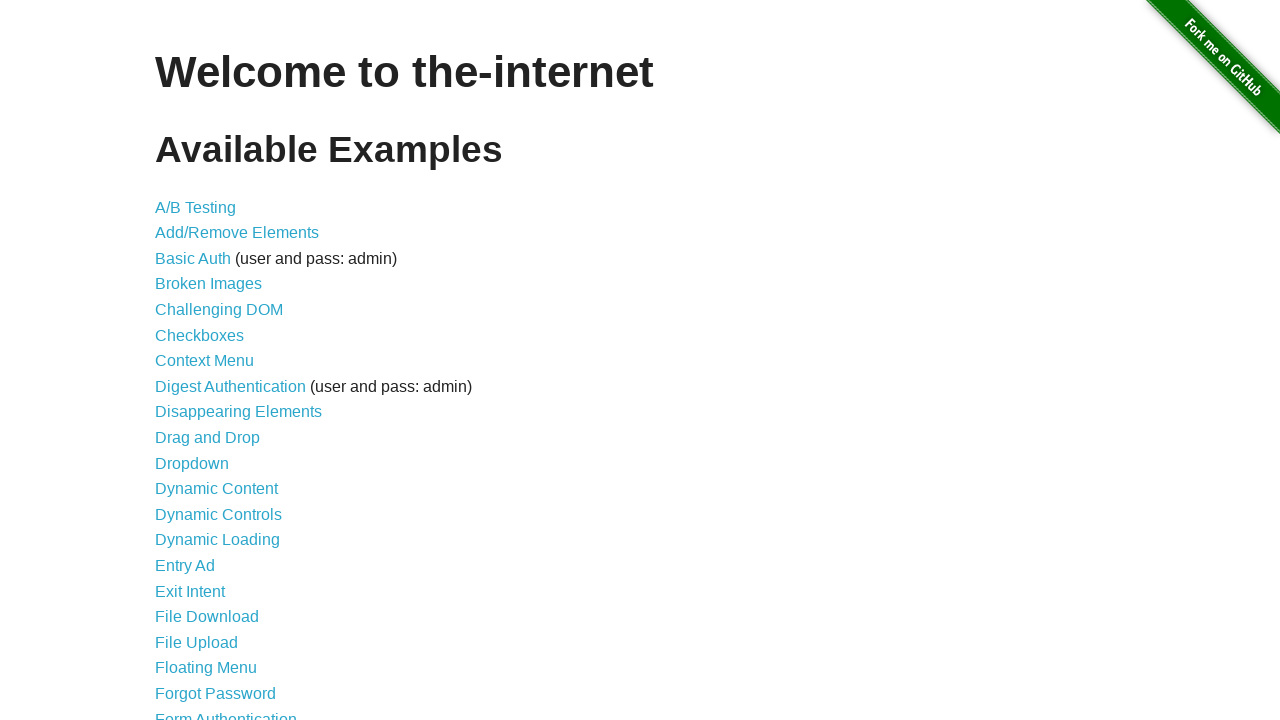

Clicked 'Context Menu' link to navigate to context menu page at (204, 361) on internal:role=link[name="Context Menu"i]
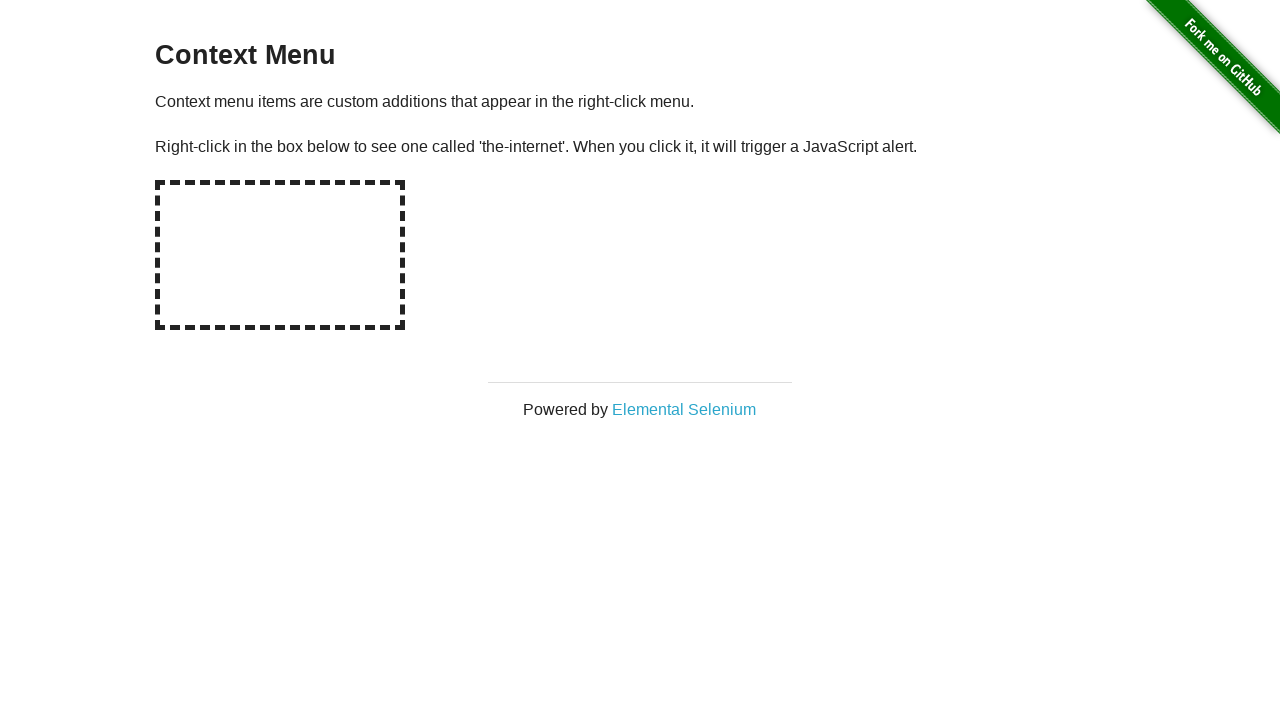

Set up dialog event handler to capture and accept alerts
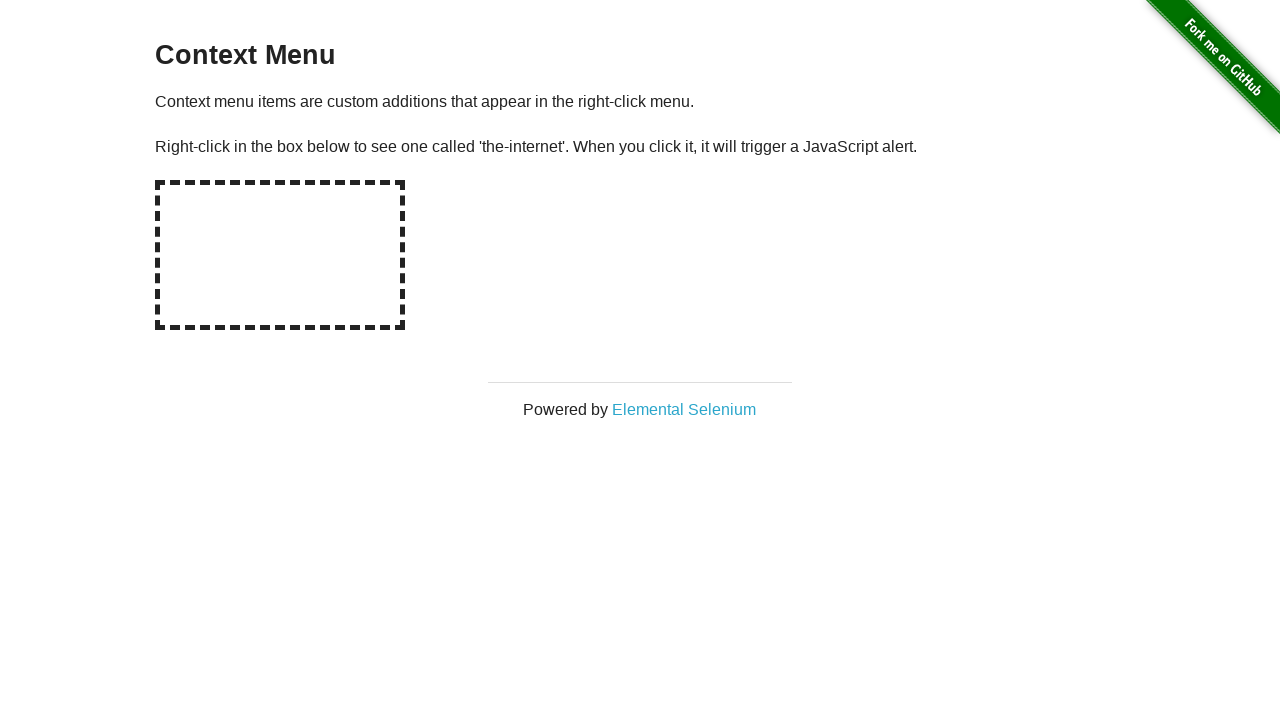

Right-clicked on the hot spot area to trigger context menu at (280, 255) on #hot-spot
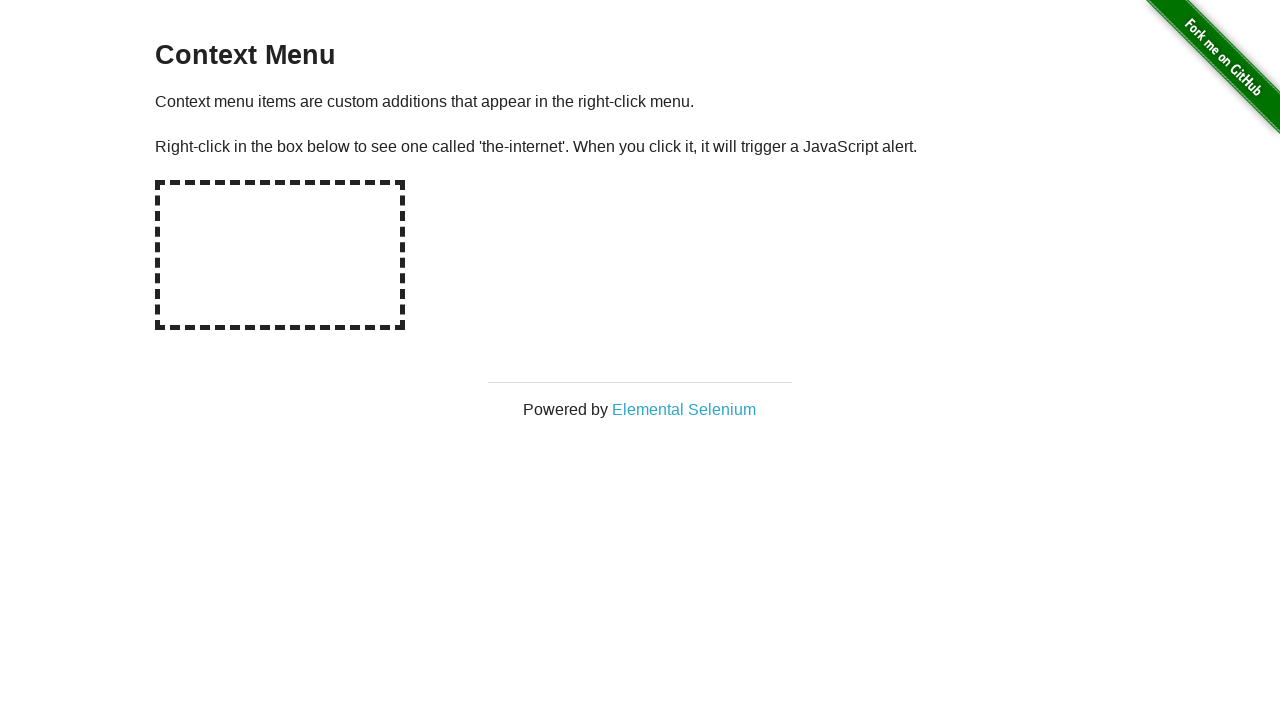

Waited 500ms for dialog to be processed
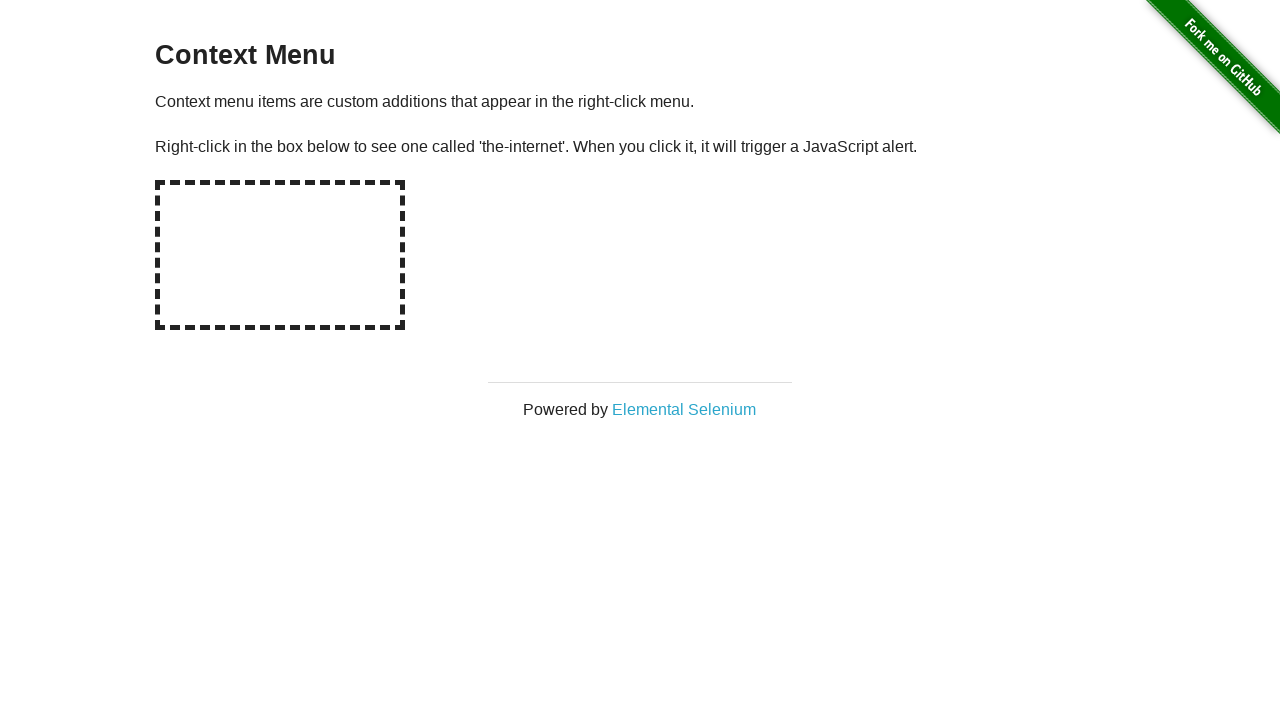

Verified alert message is 'You selected a context menu'
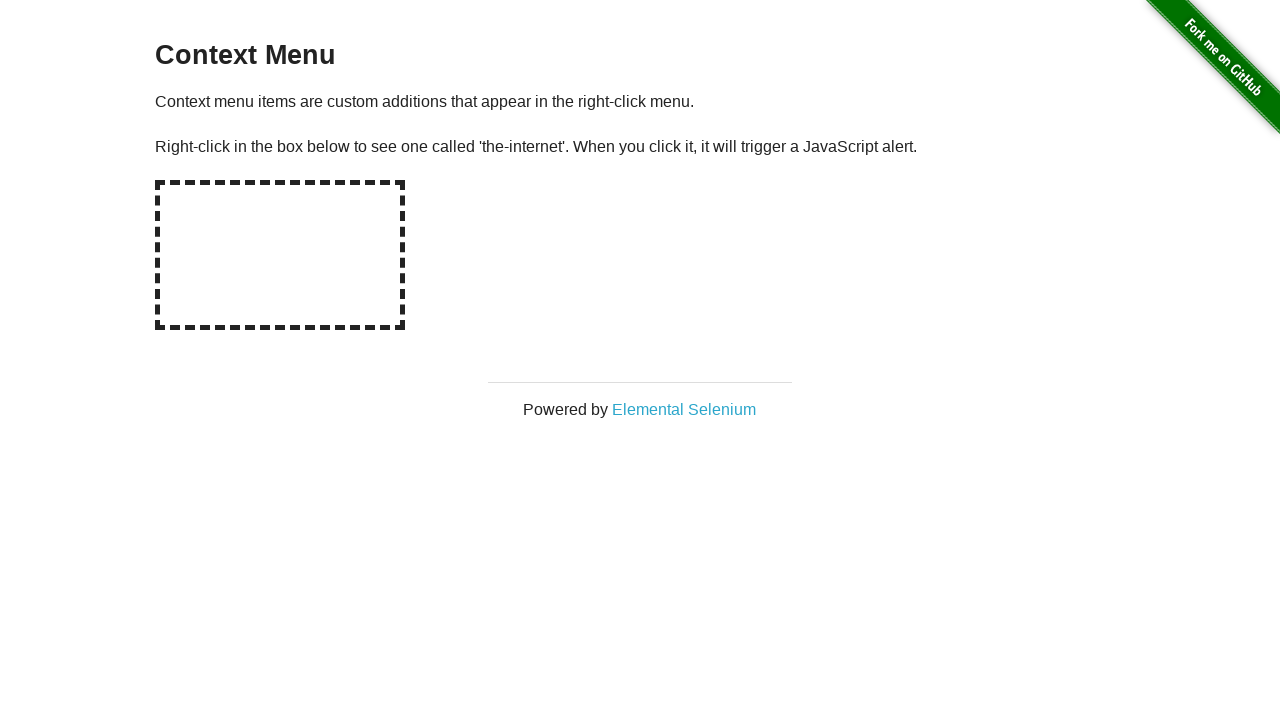

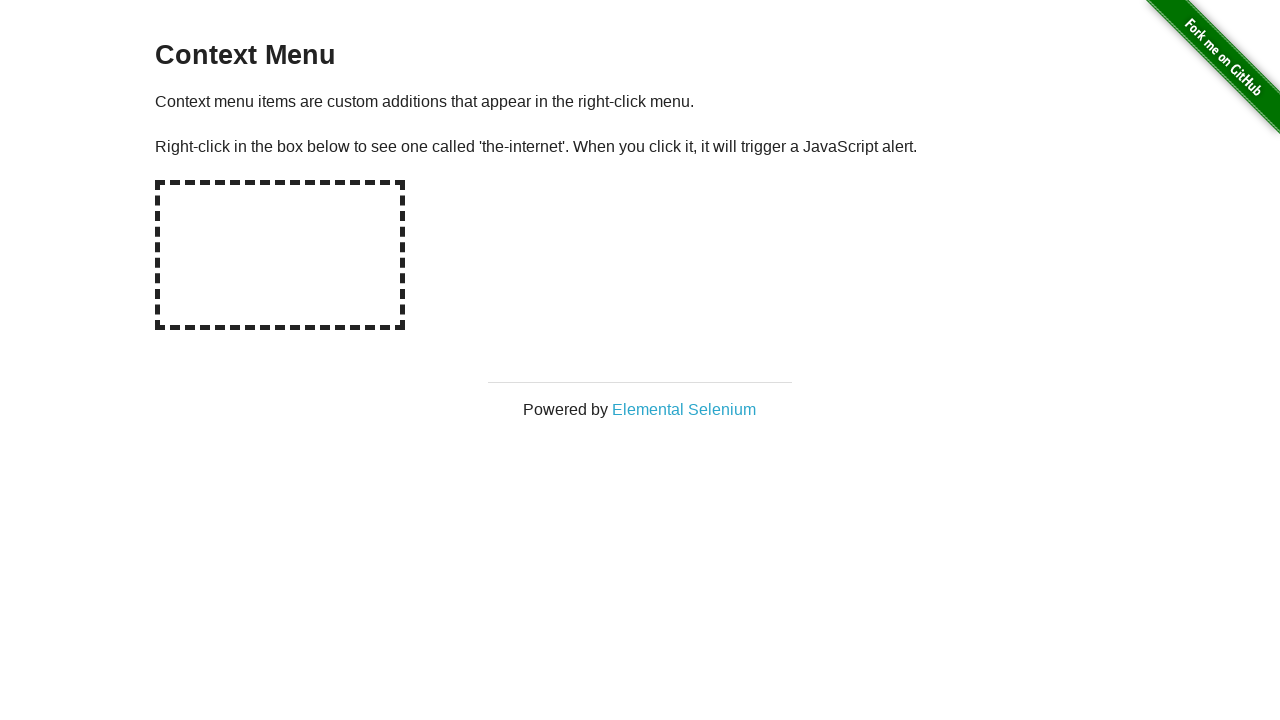